Tests that the GitHub link opens the correct Playwright repository in a new tab

Starting URL: https://playwright.dev/

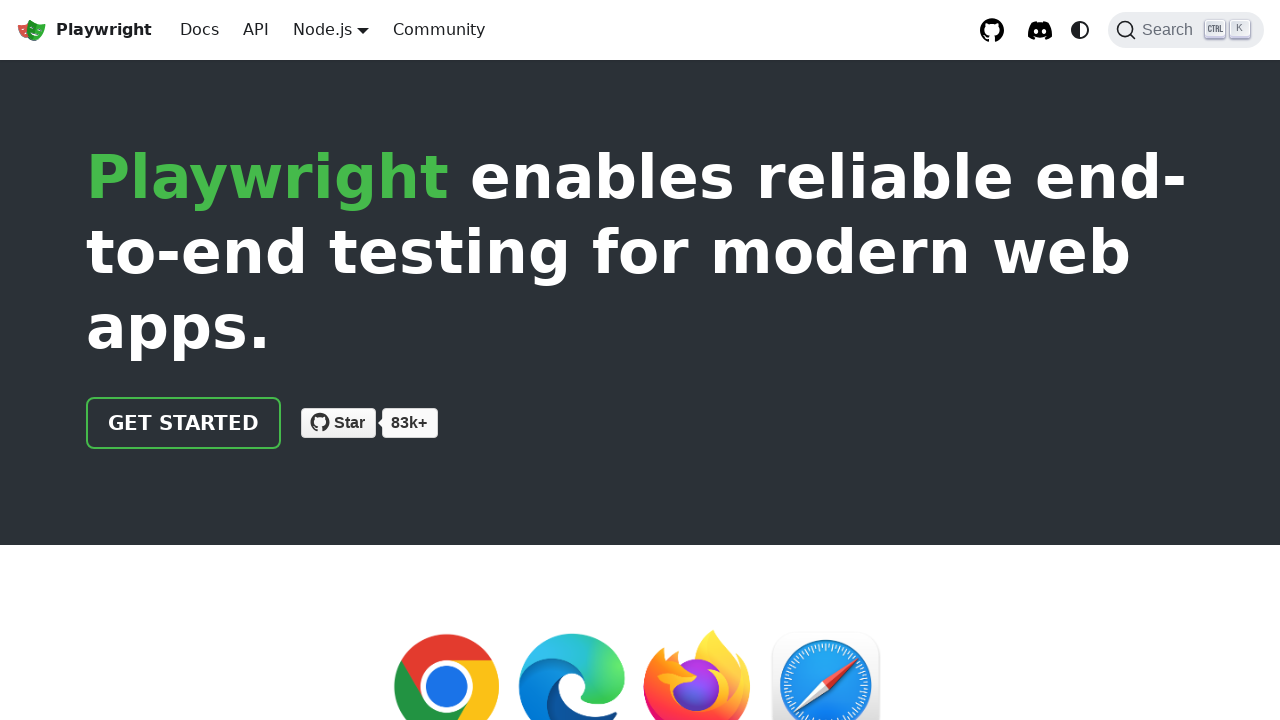

Clicked GitHub repository link and new tab opened at (992, 30) on internal:role=link[name="GitHub repository"i]
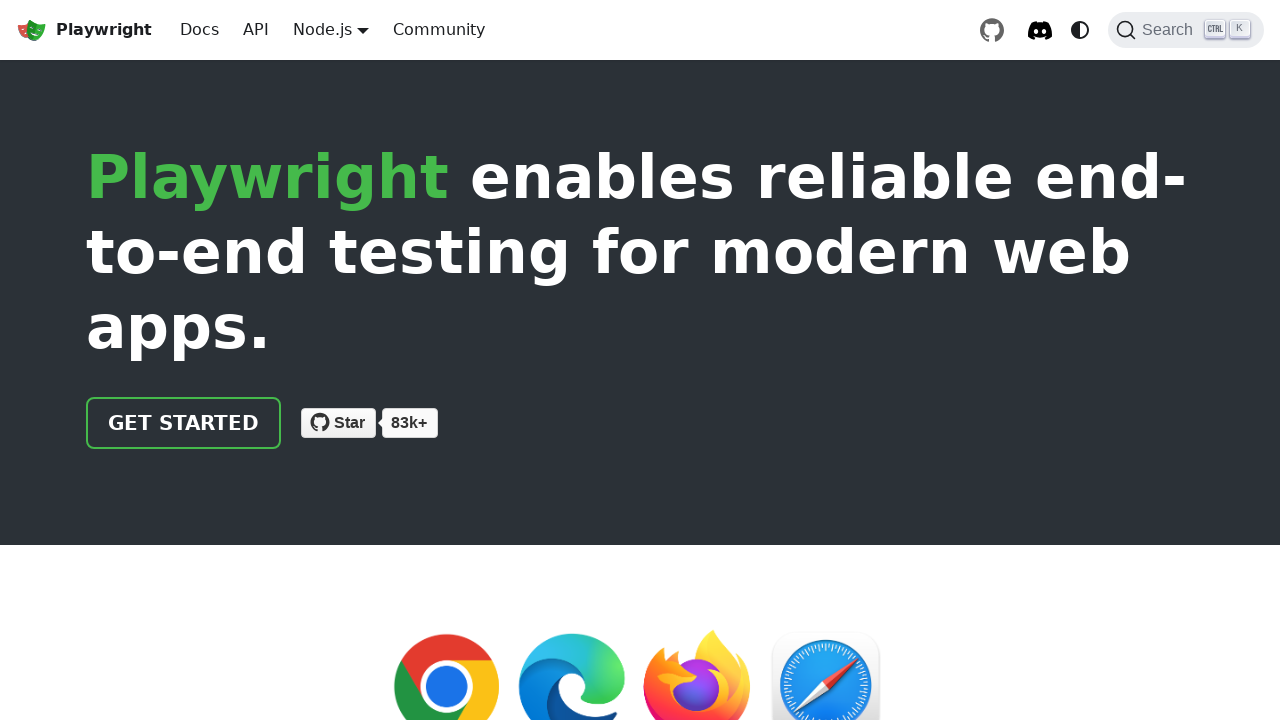

Captured new tab from popup
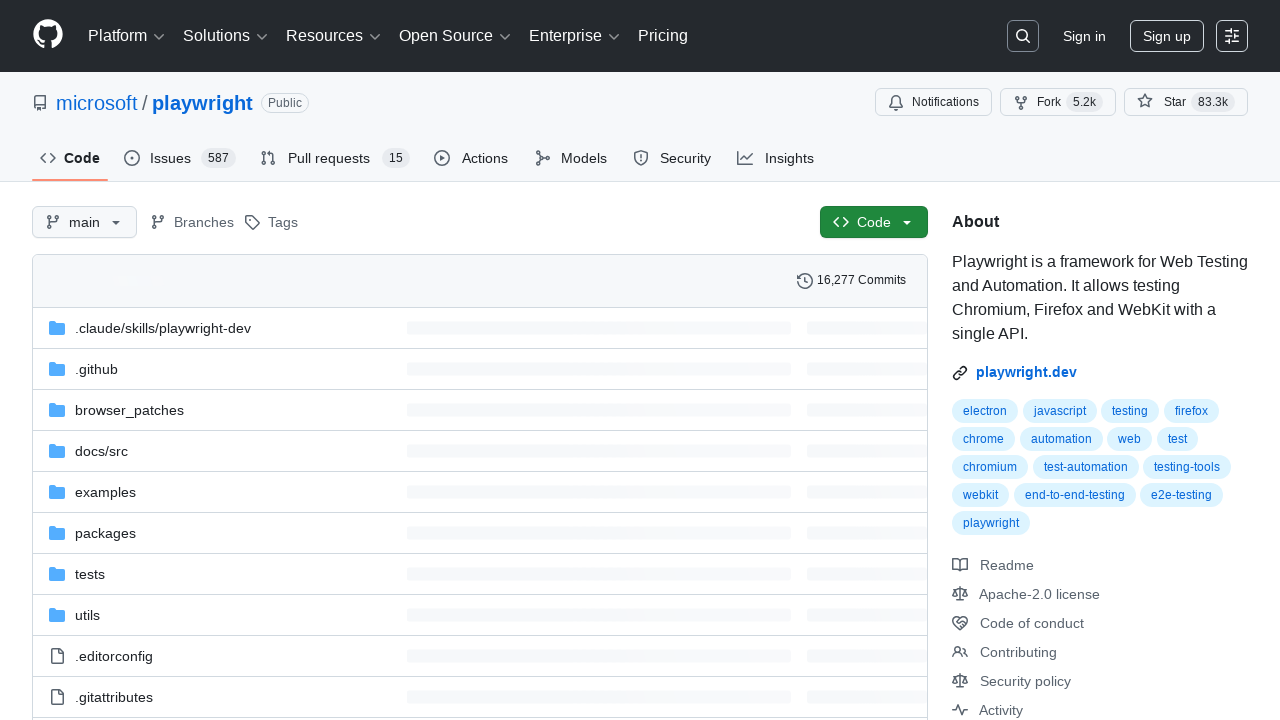

New tab finished loading
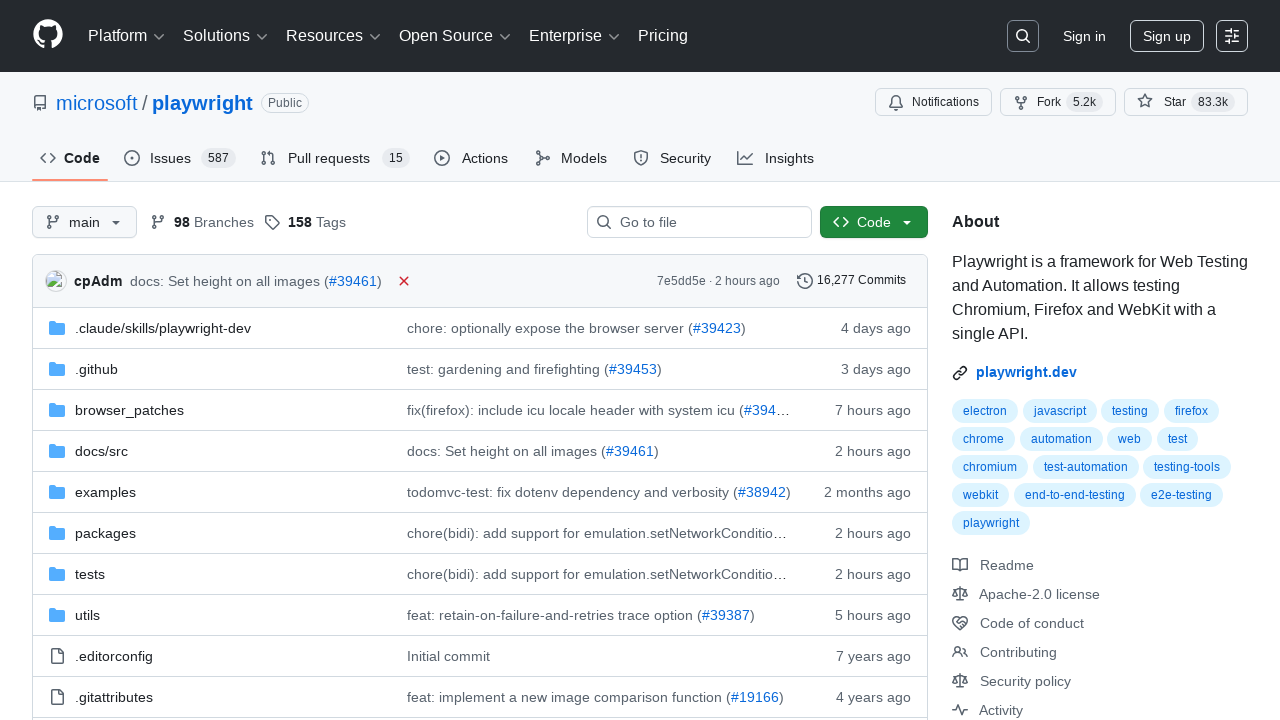

Verified that new tab has correct GitHub URL: https://github.com/microsoft/playwright
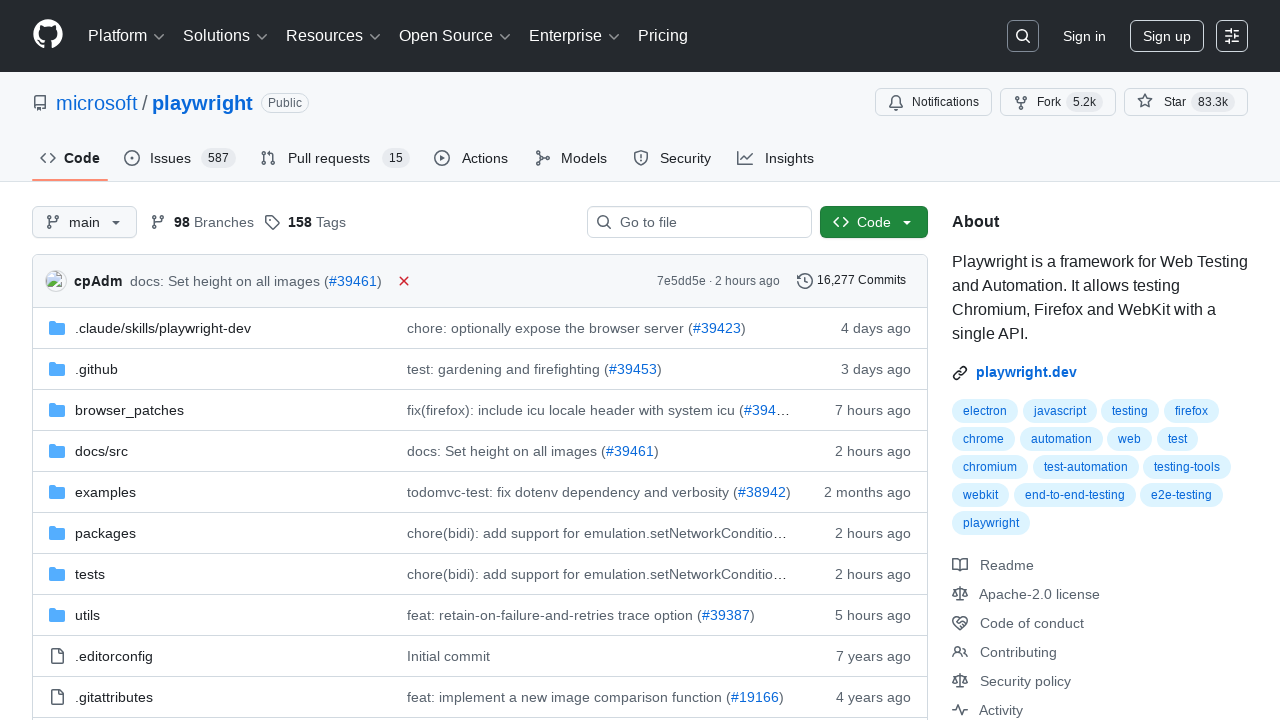

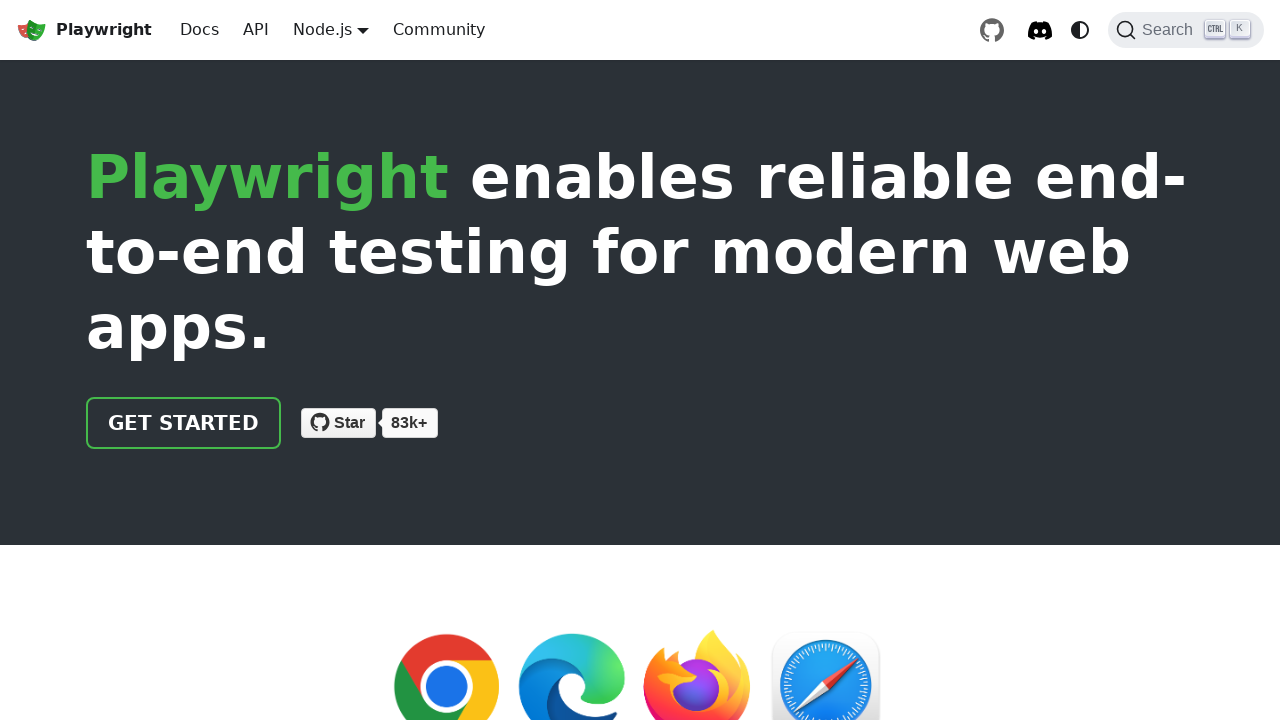